Tests window handling by clicking a link that opens a new window, switching to it, closing it, and returning to the original window

Starting URL: http://www.testdiary.com/training/selenium/selenium-test-page/

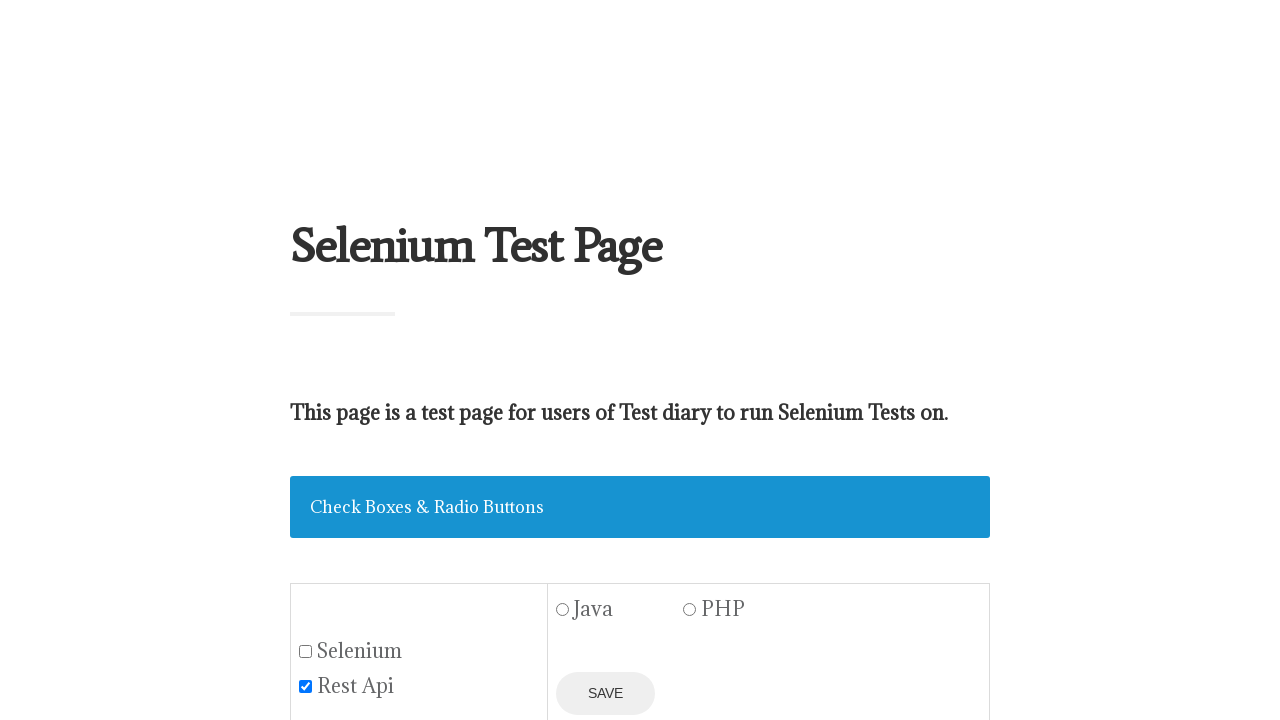

Waited for 'Open page in a new window' link to be visible
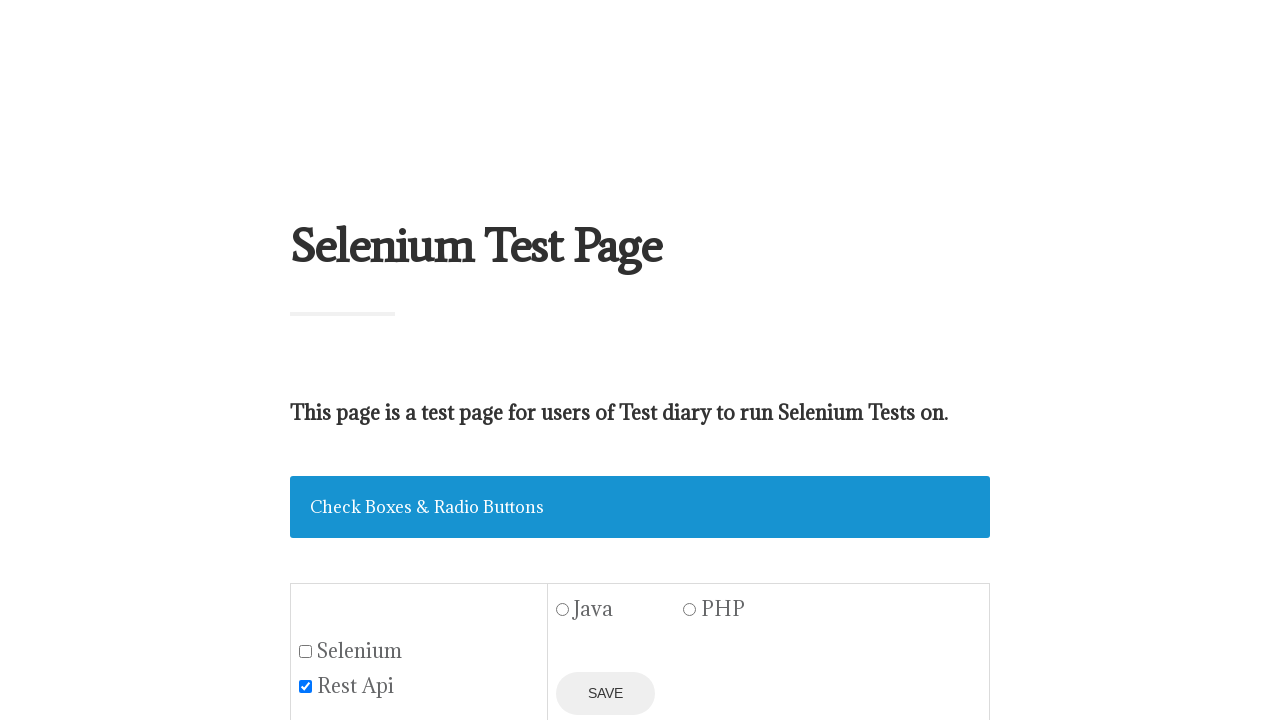

Scrolled 'Open page in a new window' link into view
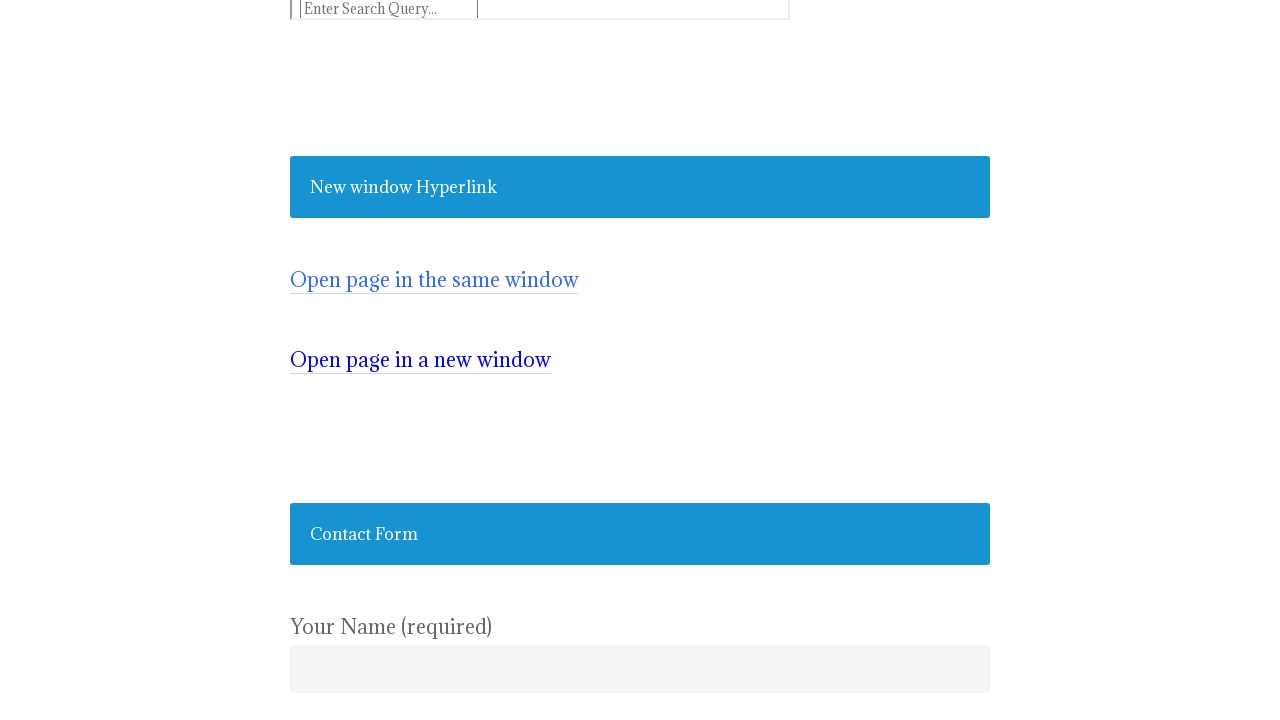

Clicked 'Open page in a new window' link and new window opened at (420, 360) on text=Open page in a new window
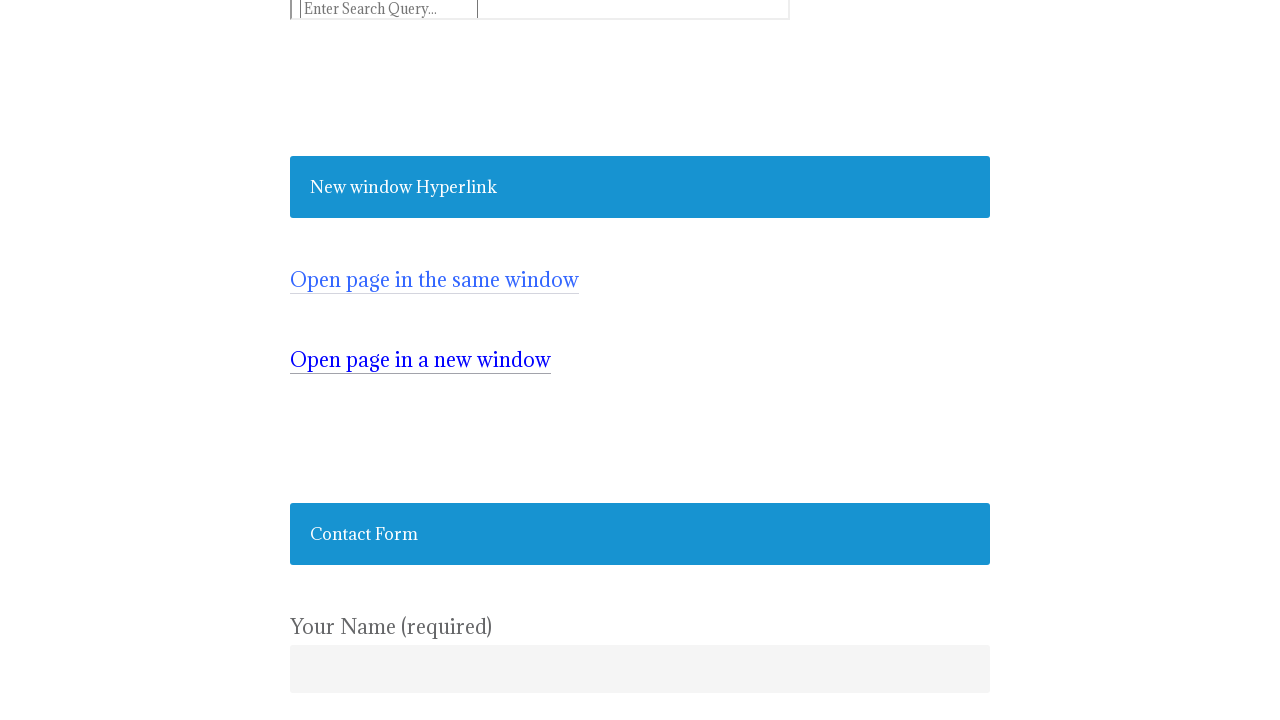

Waited for #testpagelink element to load in new window
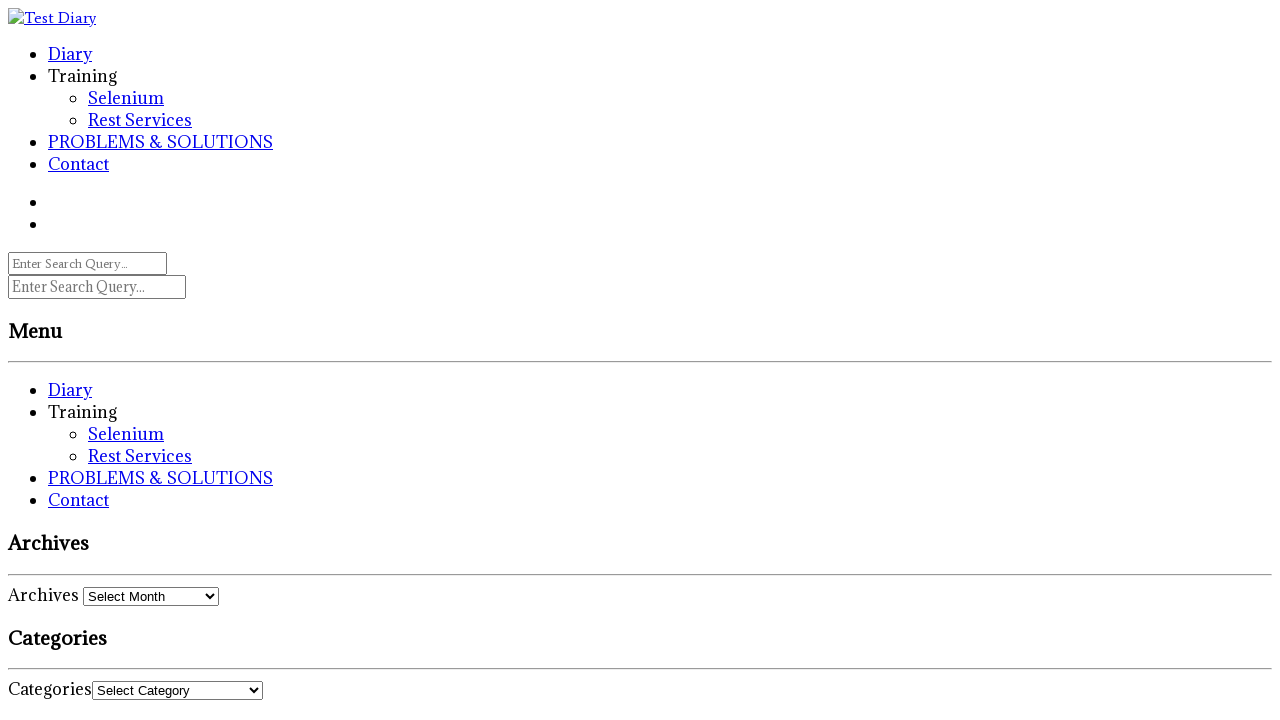

Closed the new window
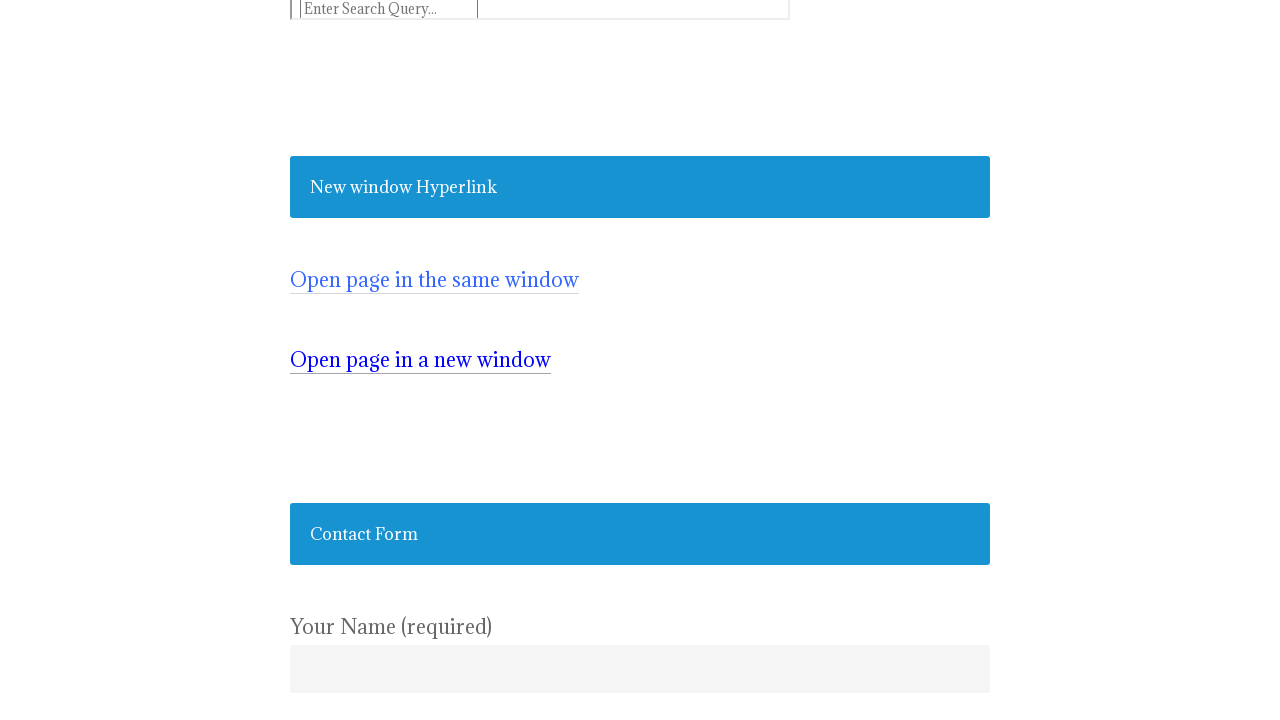

Verified original page still has 'Open page in a new window' link
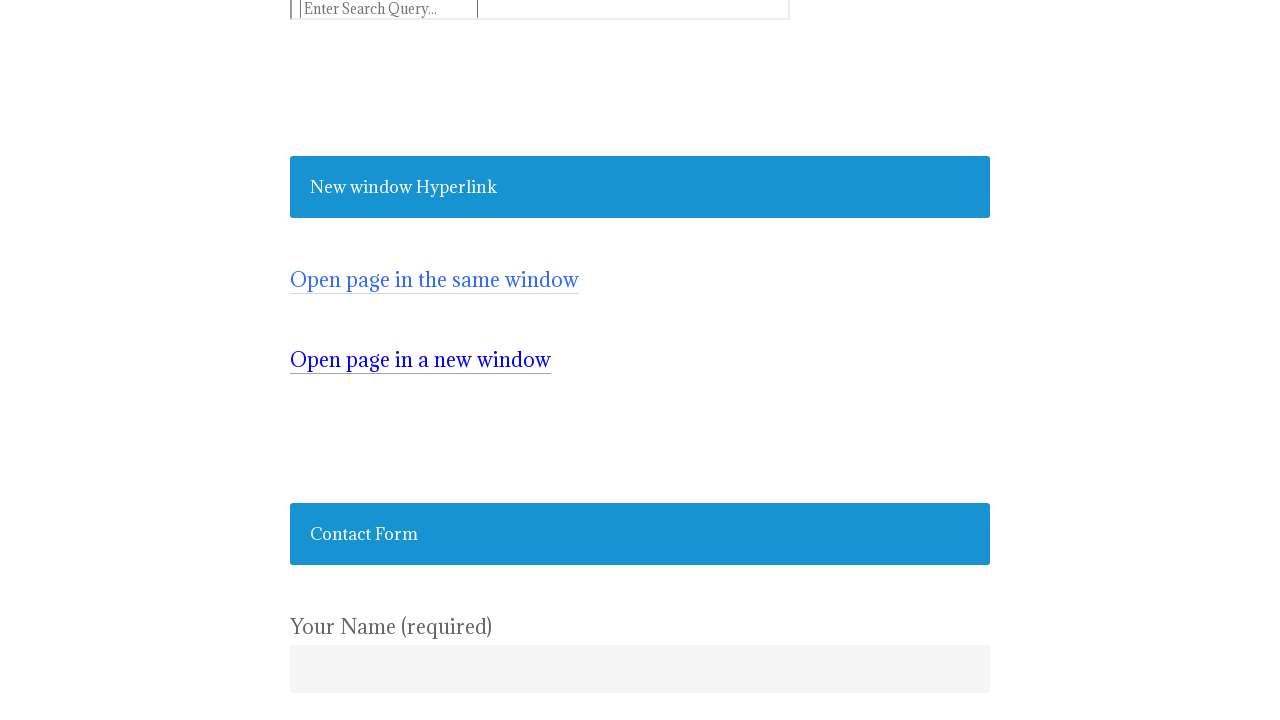

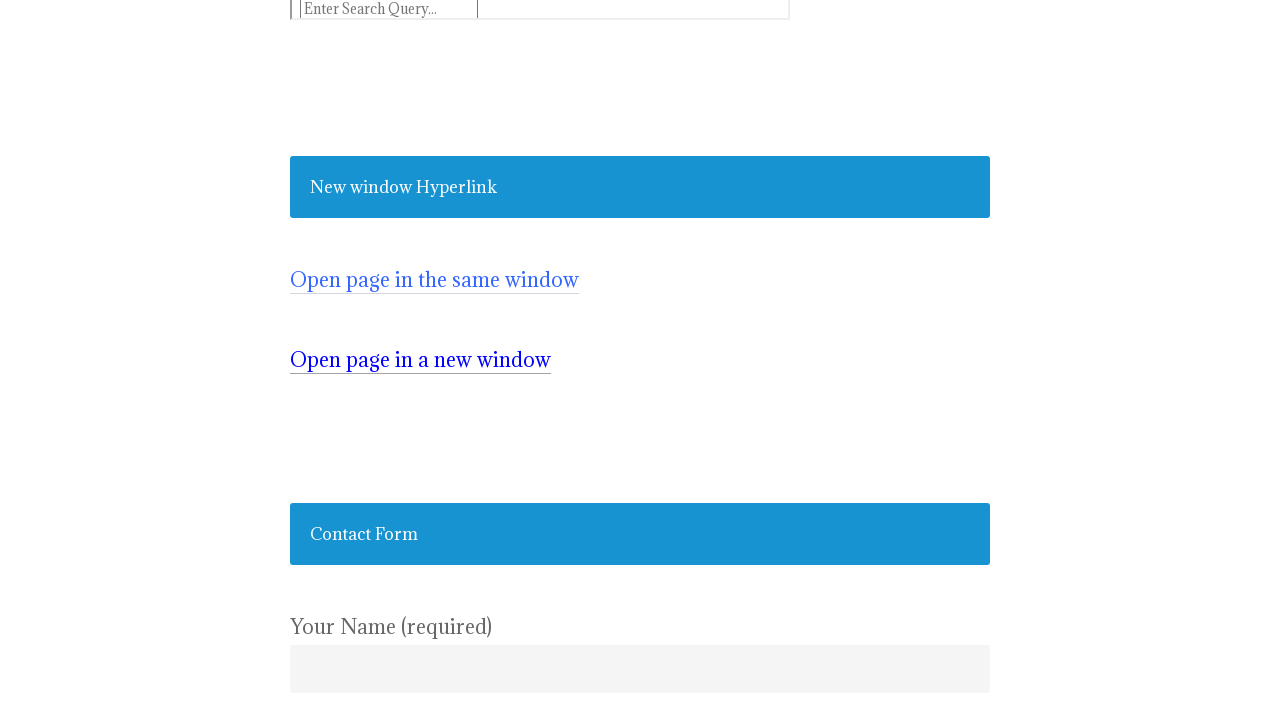